Navigates to a Selenium course content page, clicks on a heading element to expand it, then clicks on a Resume Model link.

Starting URL: http://greenstech.in/selenium-course-content.html

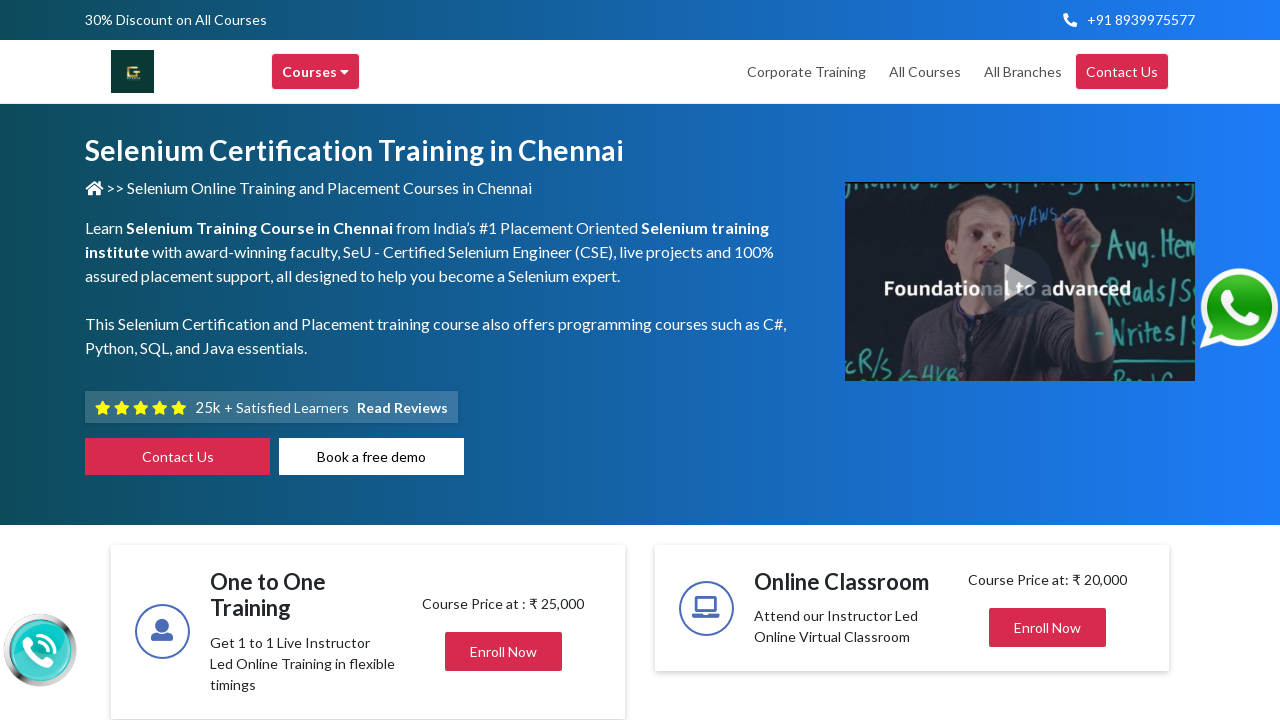

Navigated to Selenium course content page
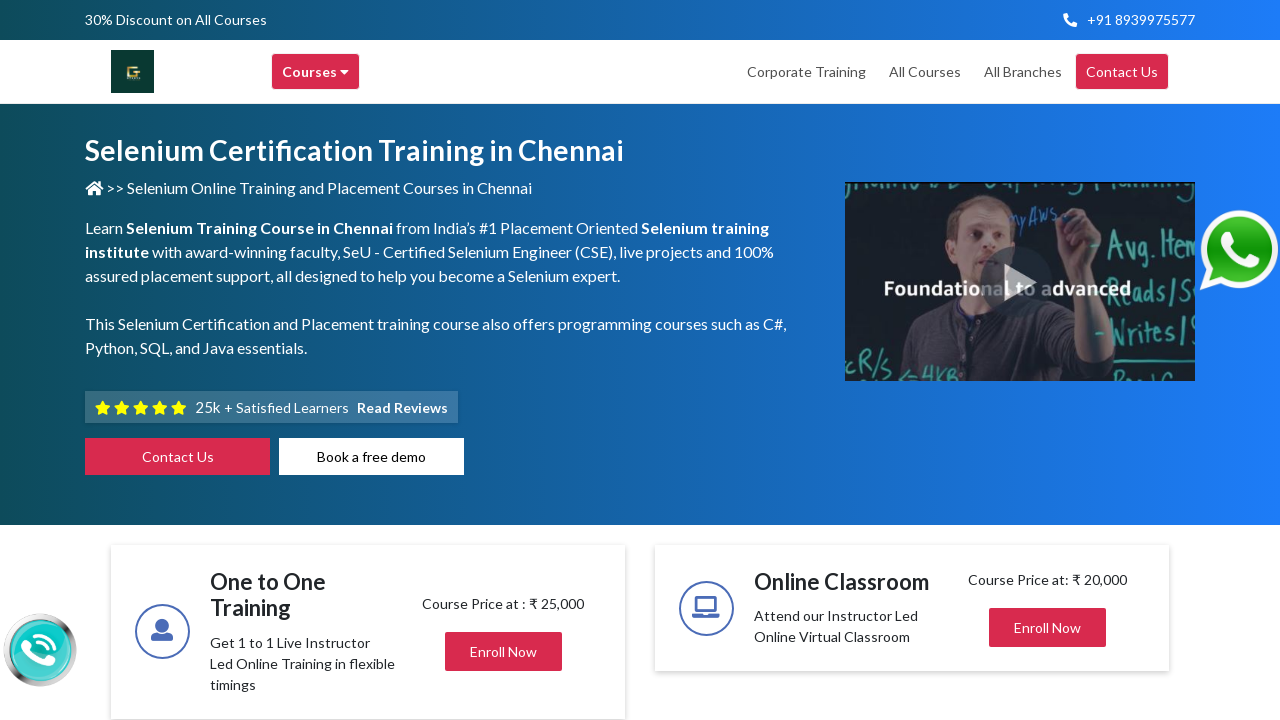

Clicked on heading element to expand section at (1048, 360) on #heading201
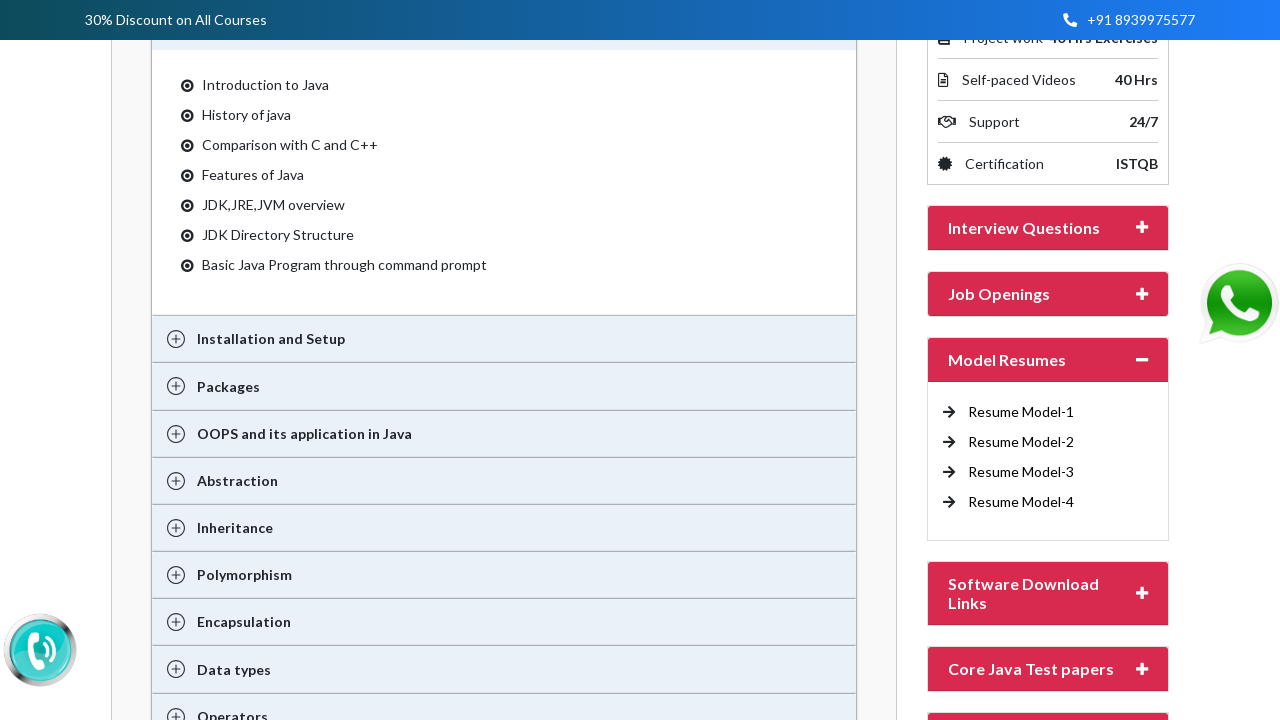

Clicked on Resume Model-1 link at (1021, 412) on xpath=//a[text()='Resume Model-1 ']
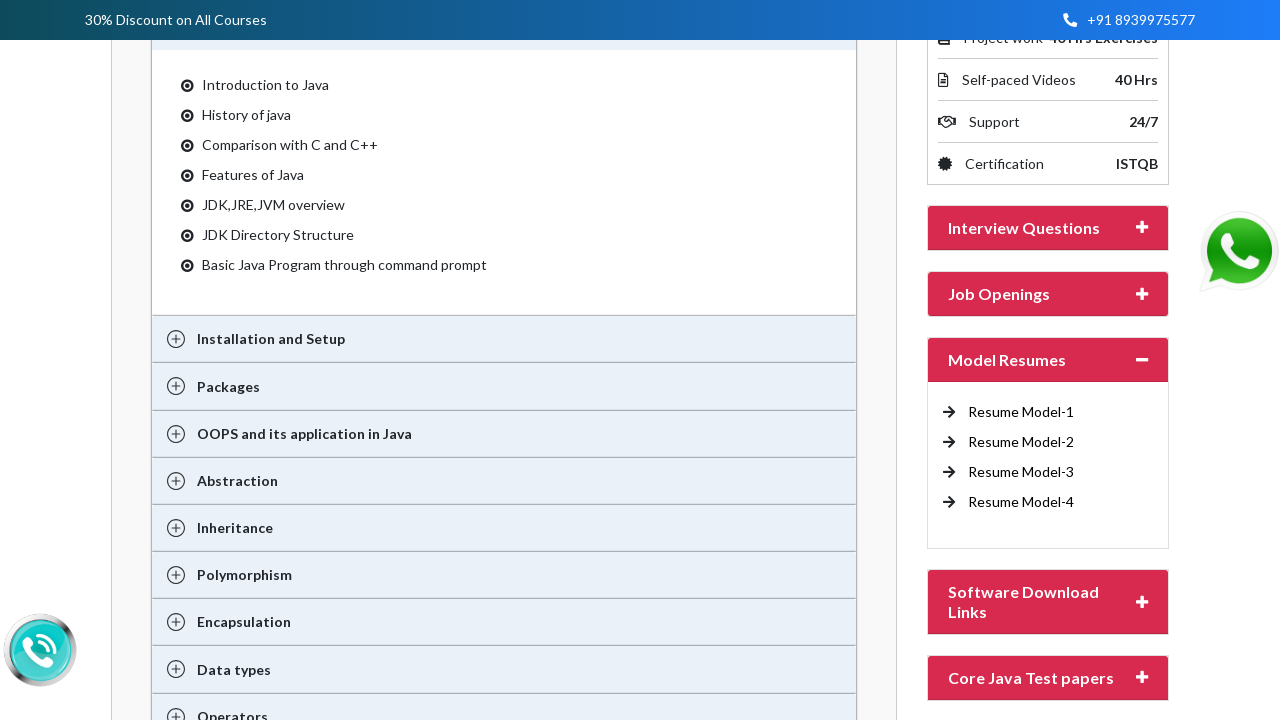

Waited for page to reach network idle state
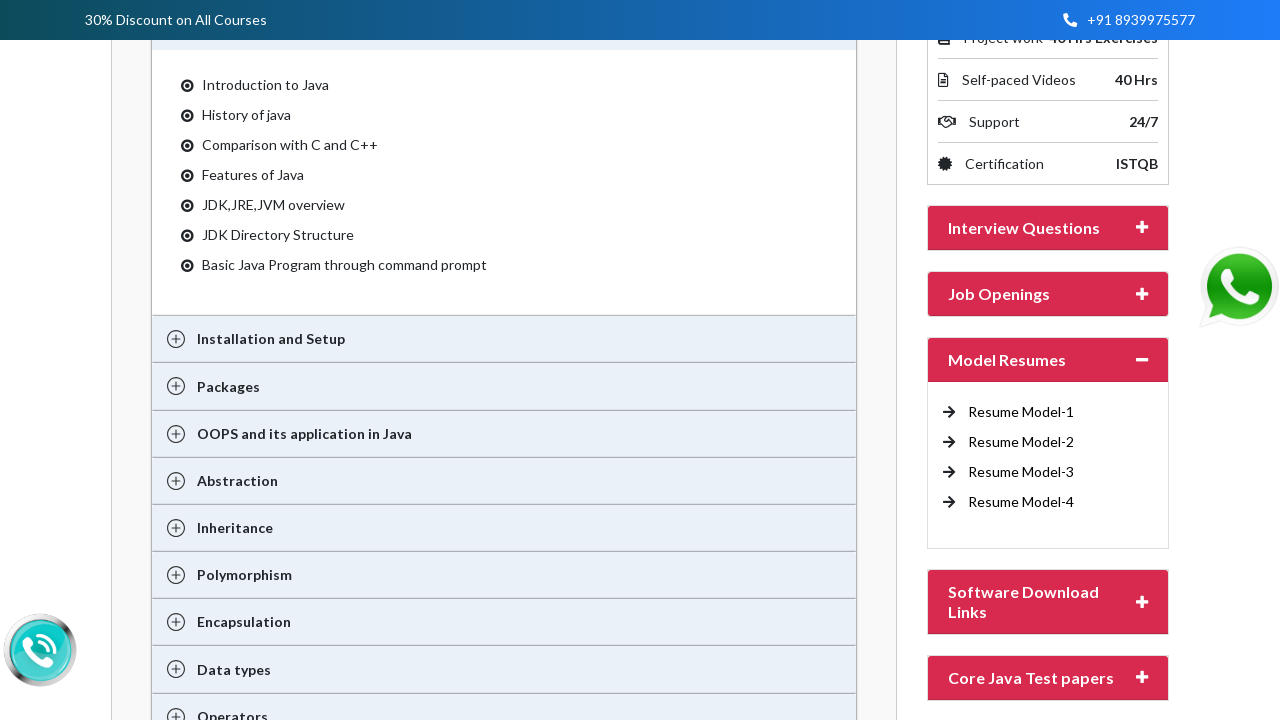

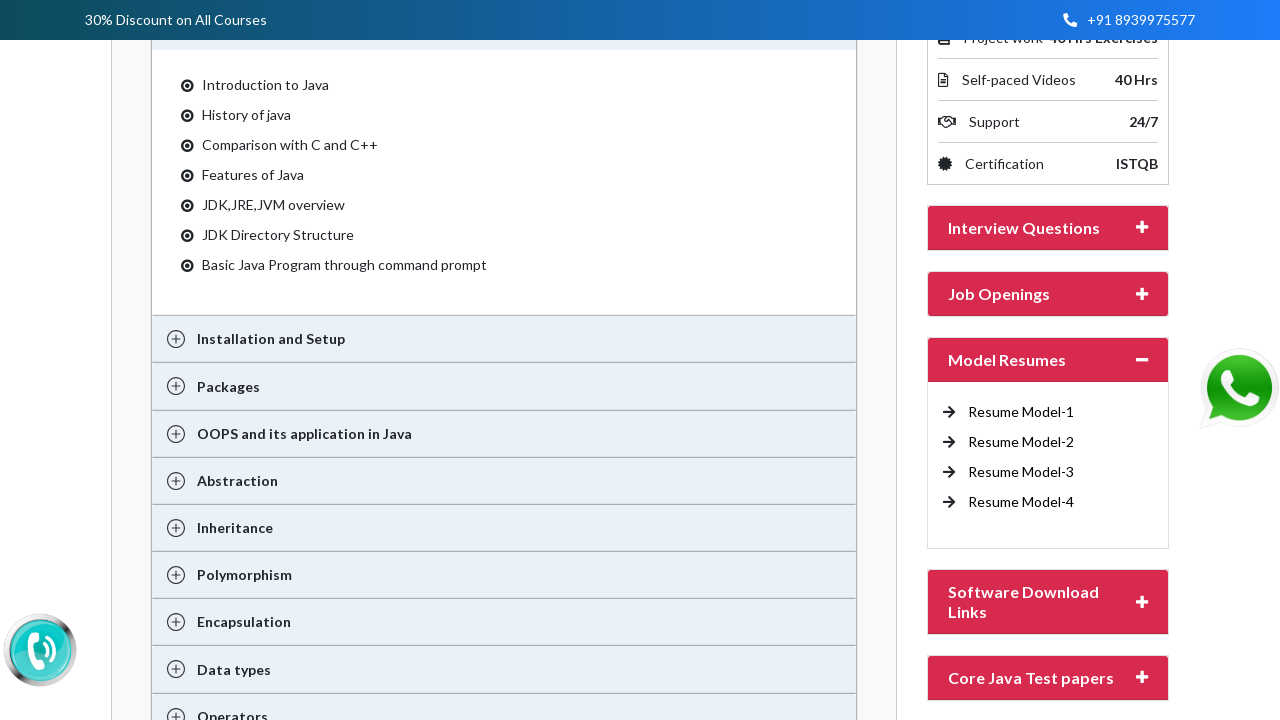